Tests a sample todo application by adding a new todo item "Learn Selenium" and verifying it appears in the list

Starting URL: https://lambdatest.github.io/sample-todo-app/

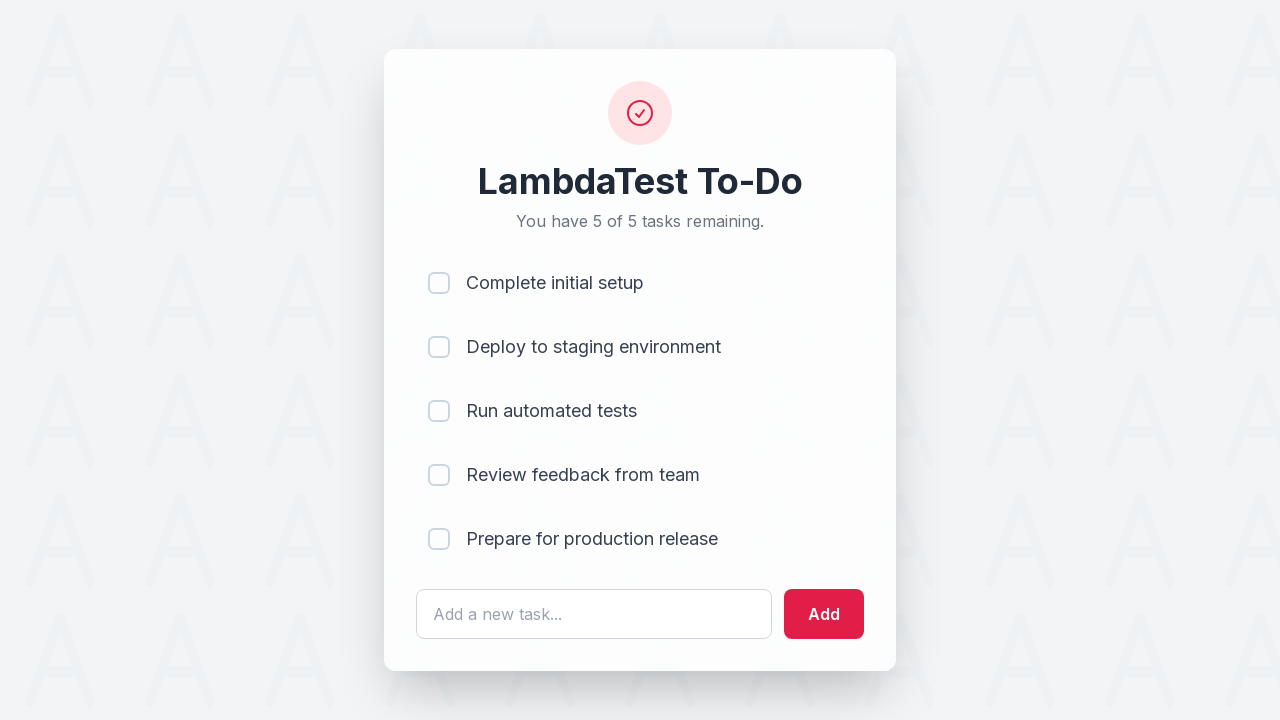

Filled todo input field with 'Learn Selenium' on #sampletodotext
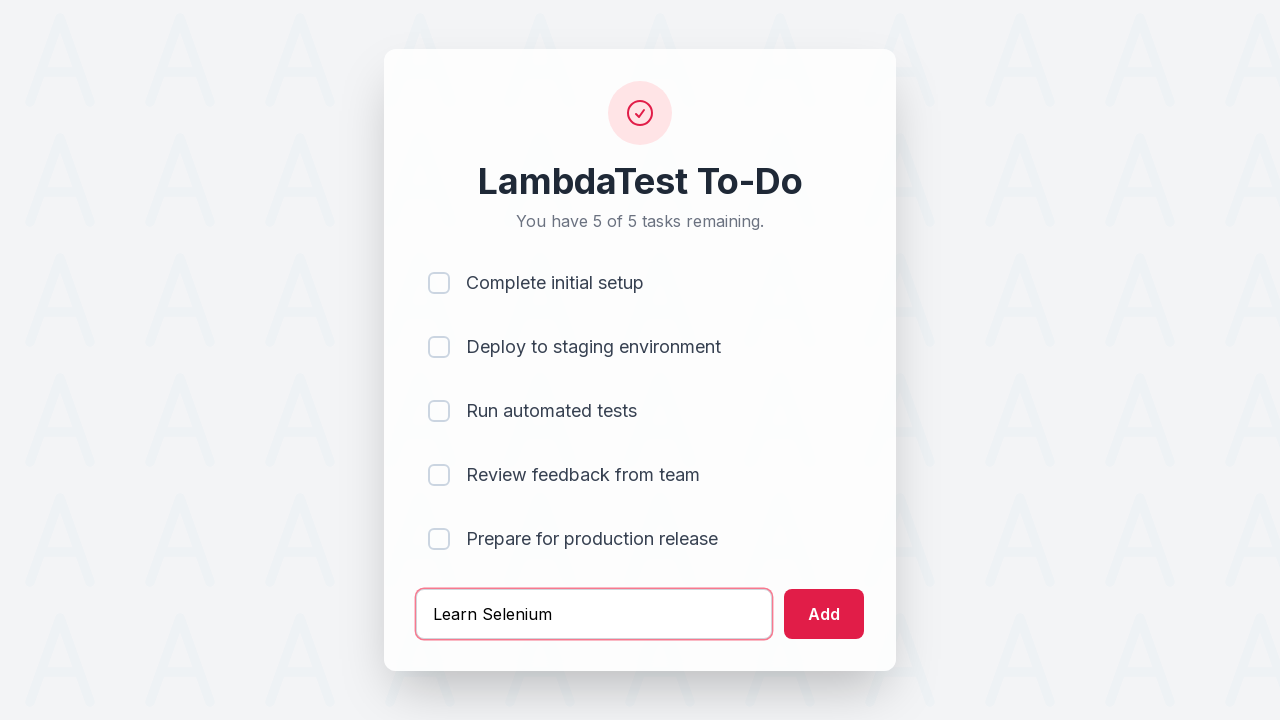

Pressed Enter to add the todo item on #sampletodotext
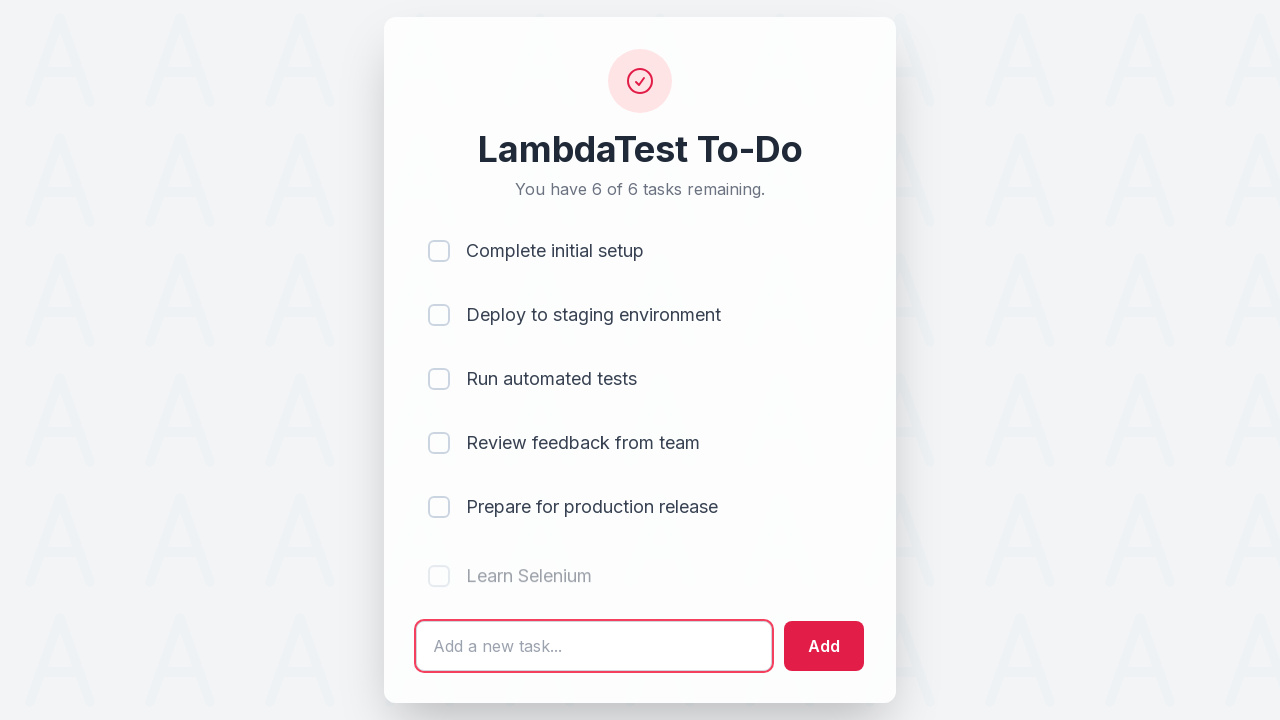

Verified the new todo item appears in the list
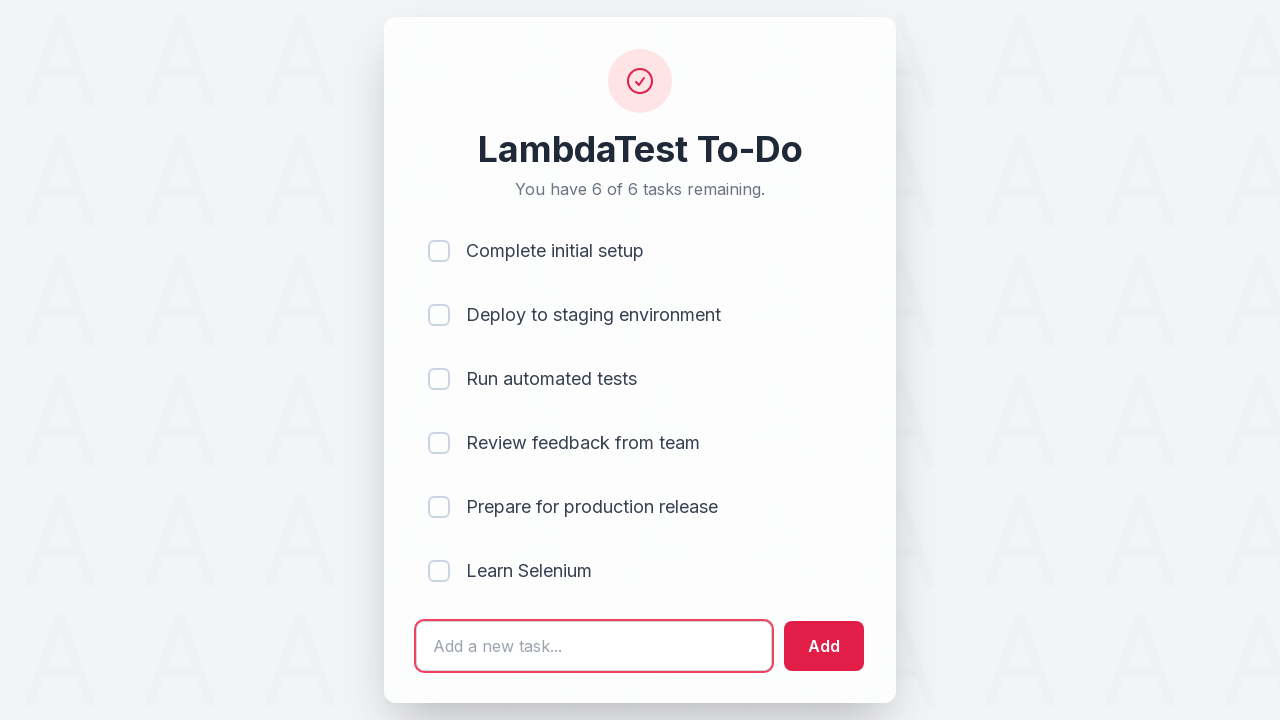

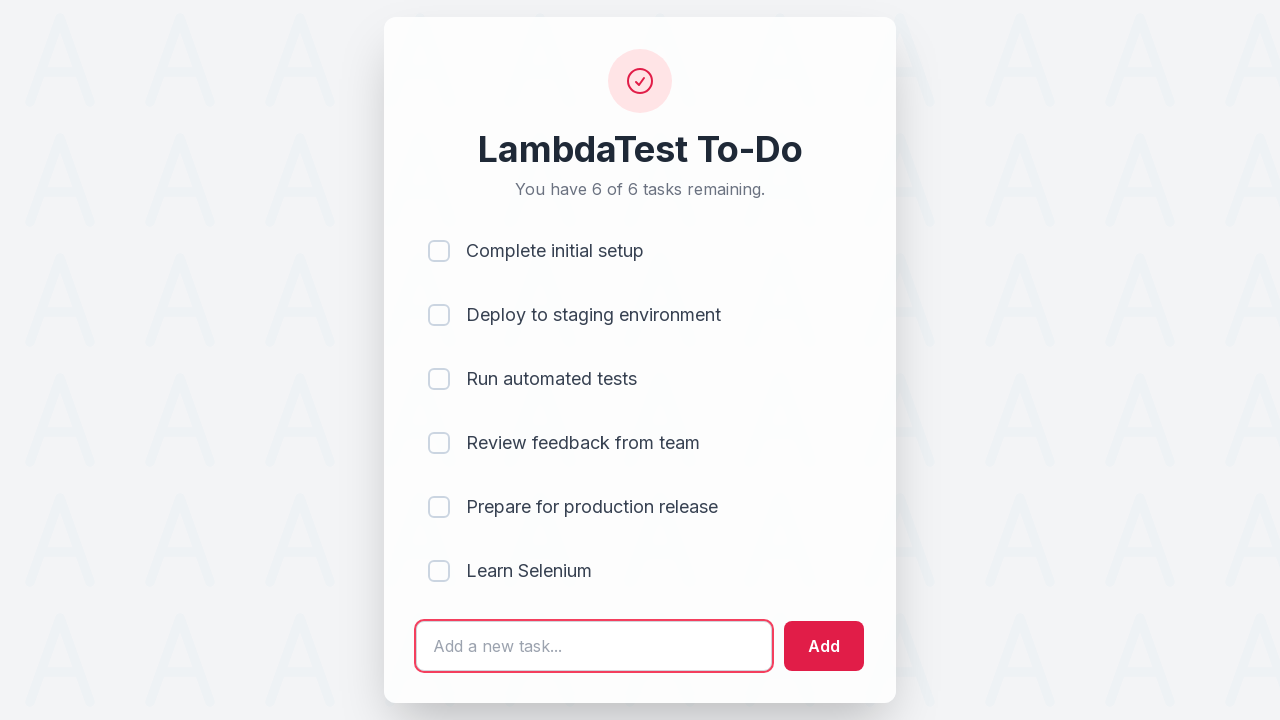